Tests that clicking "Design" category link on the main page navigates to the design courses page in a new tab

Starting URL: https://skillfactory.ru/

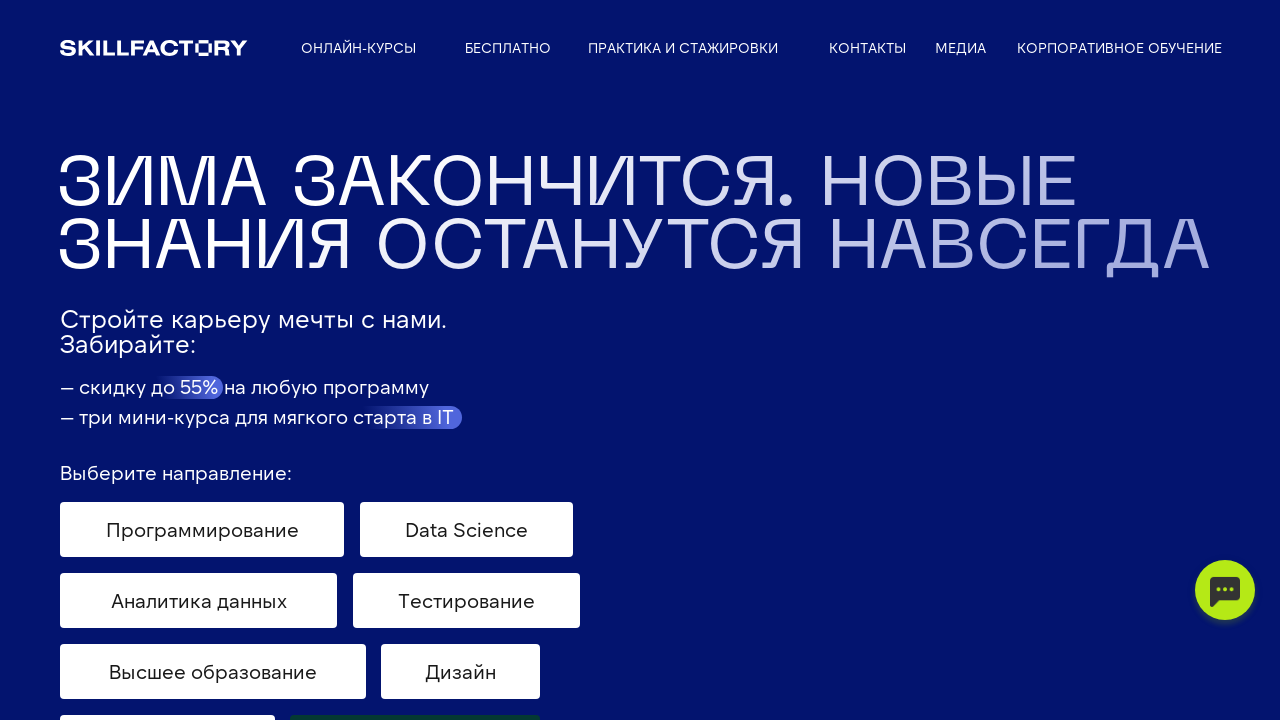

Clicked 'Design' category link on main page at (460, 672) on text=Дизайн
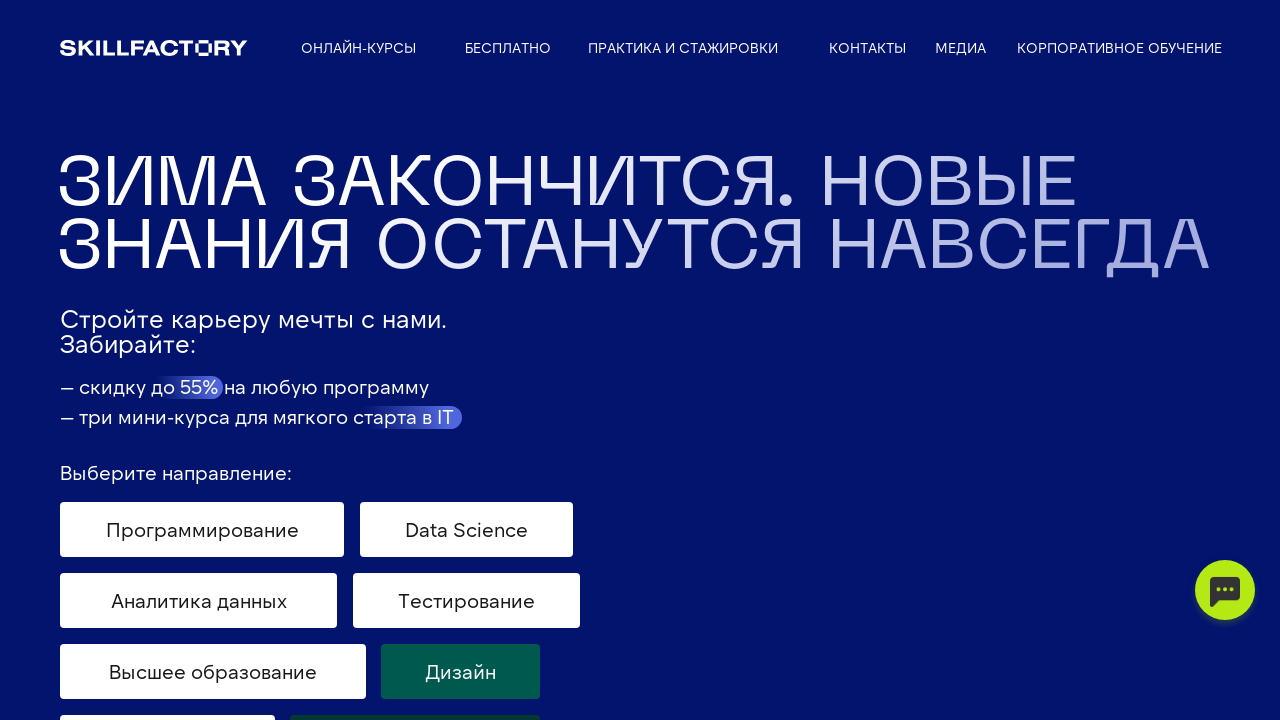

New tab opened with Design courses page
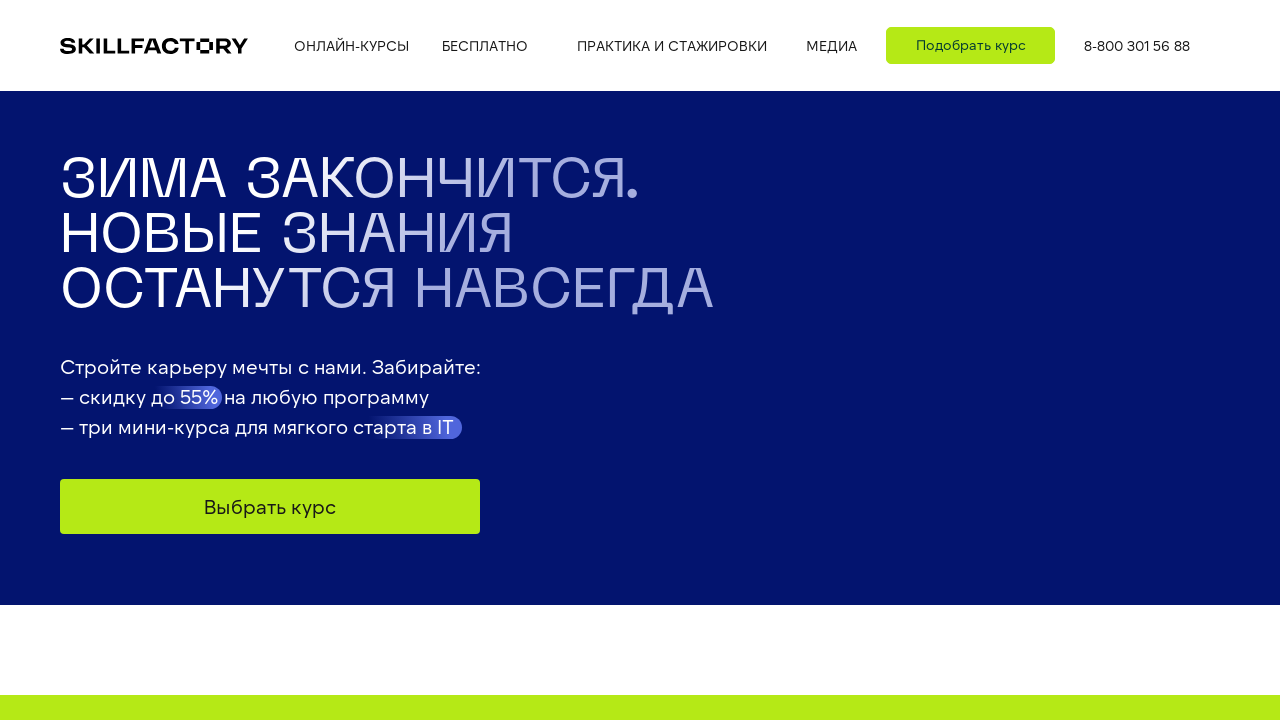

Design courses page fully loaded
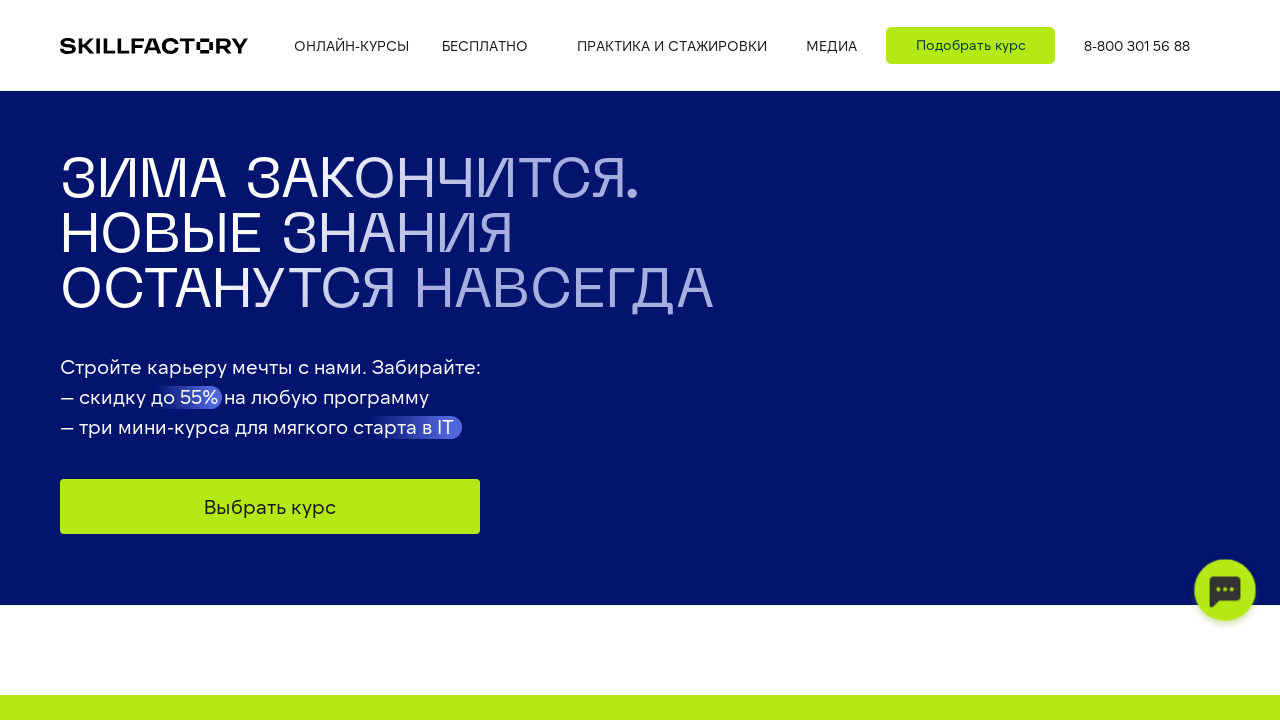

Verified URL is https://skillfactory.ru/courses/design
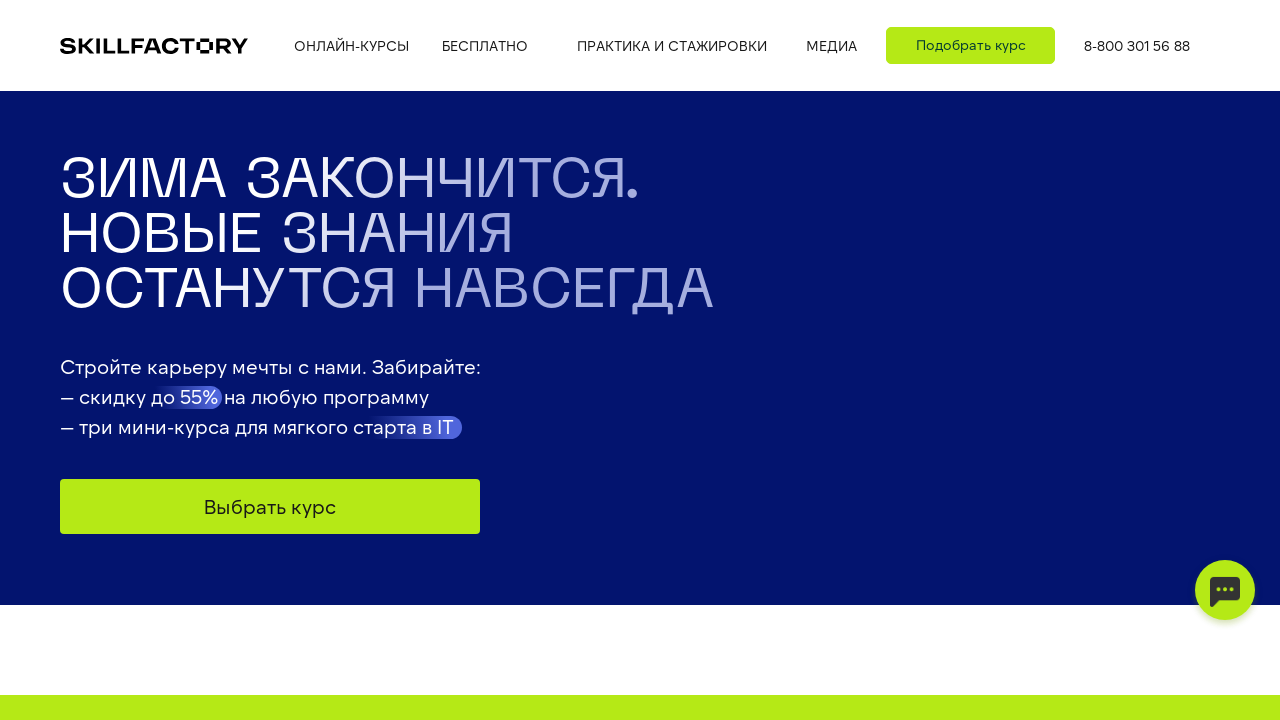

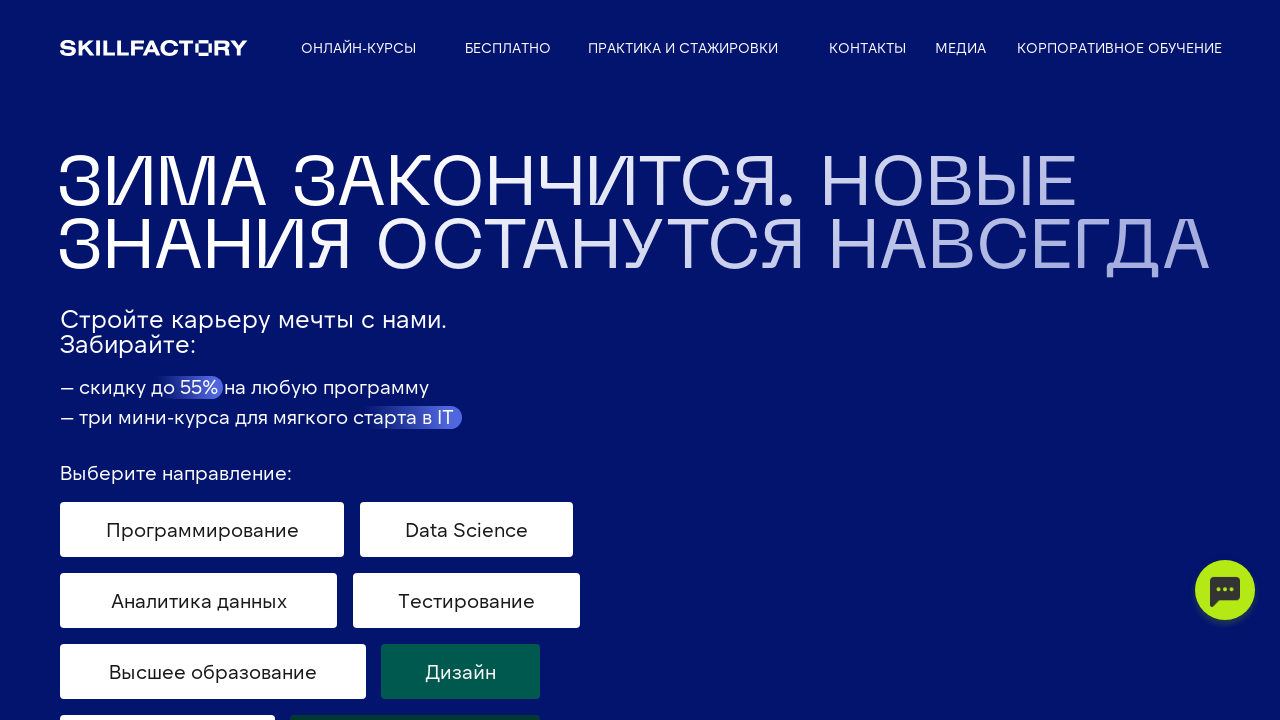